Tests random number guessing game error handling by submitting invalid non-numeric input and verifying the error message

Starting URL: https://testsheepnz.github.io/random-number.html

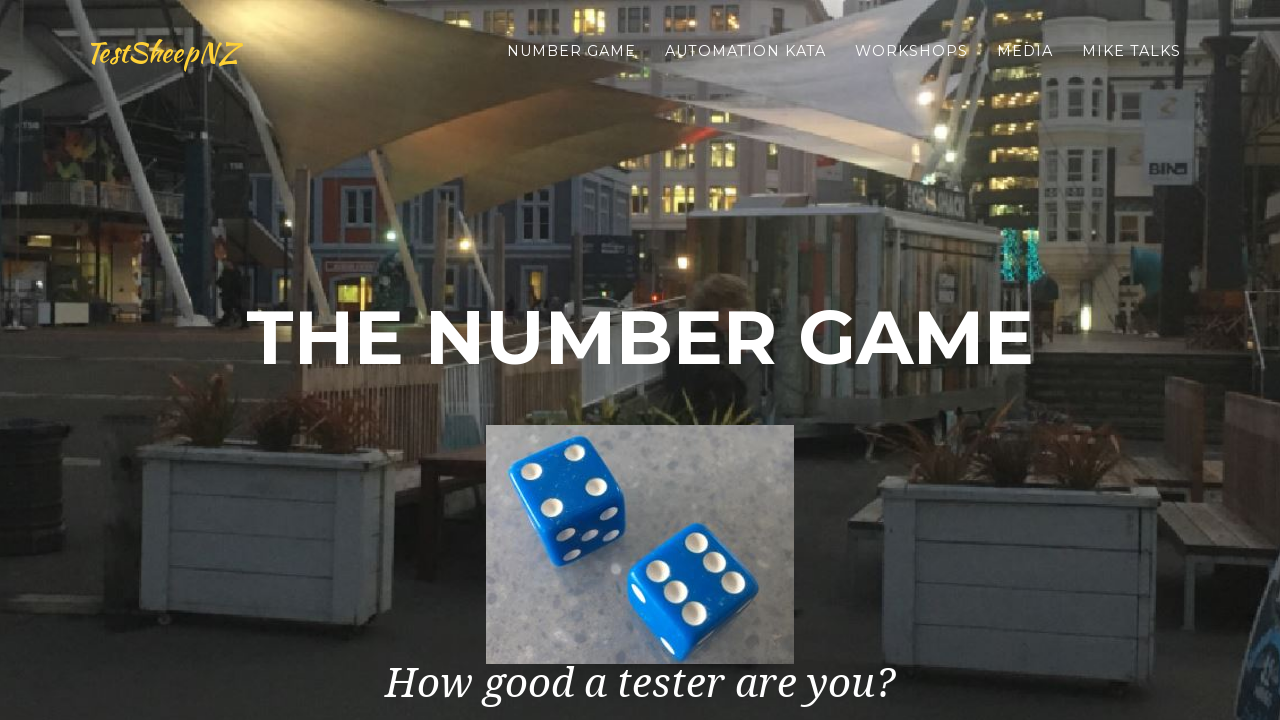

Scrolled to footer to ensure elements are visible
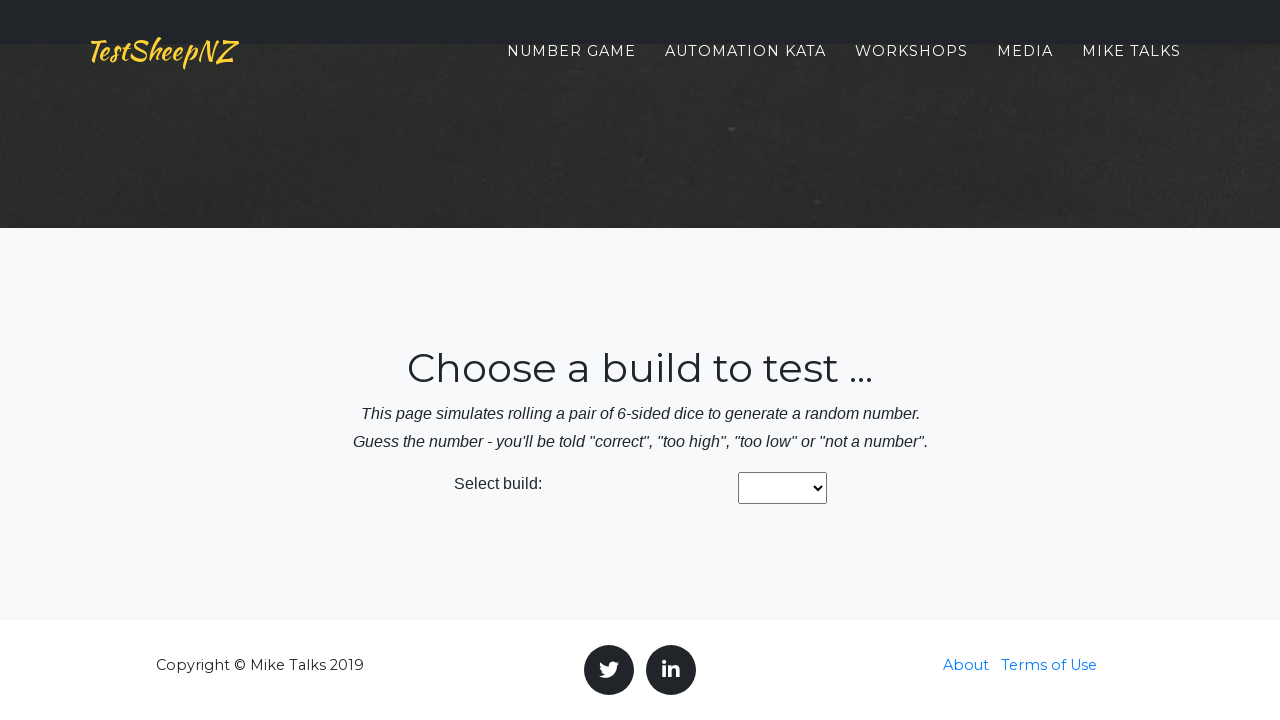

Selected Demo build version from dropdown on #buildNumber
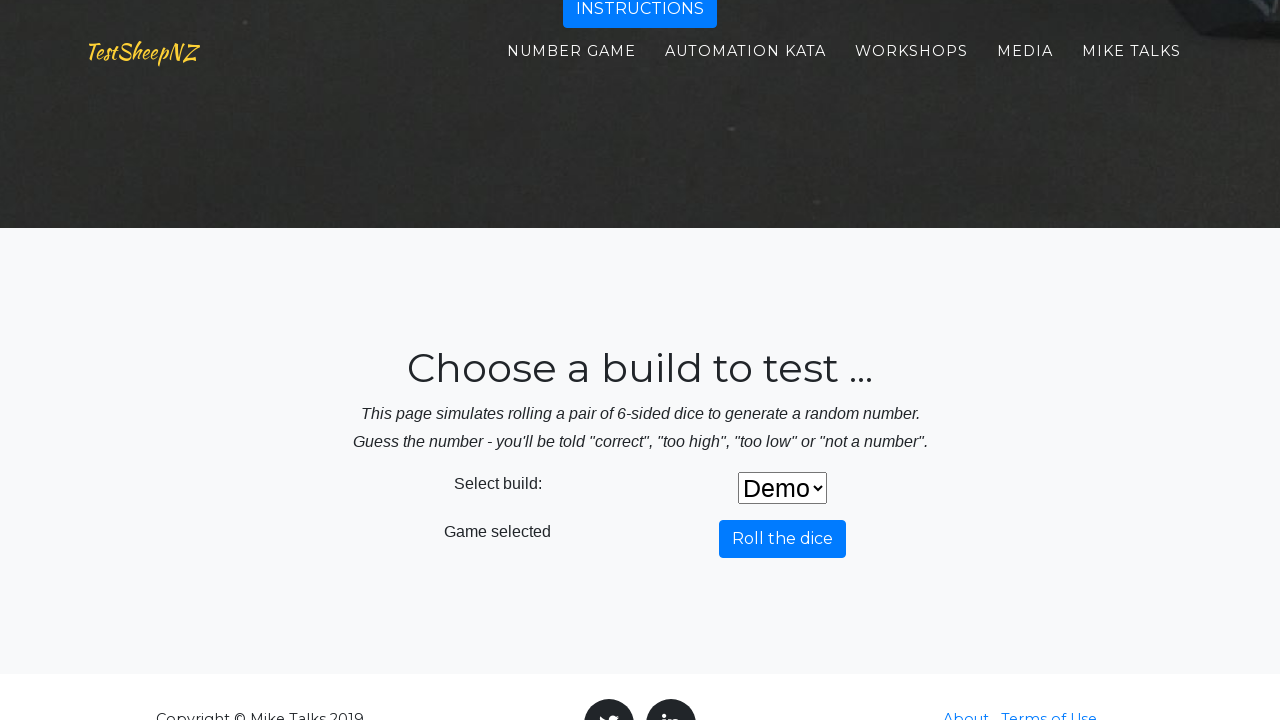

Clicked roll dice button to generate a random number at (782, 539) on #rollDiceButton
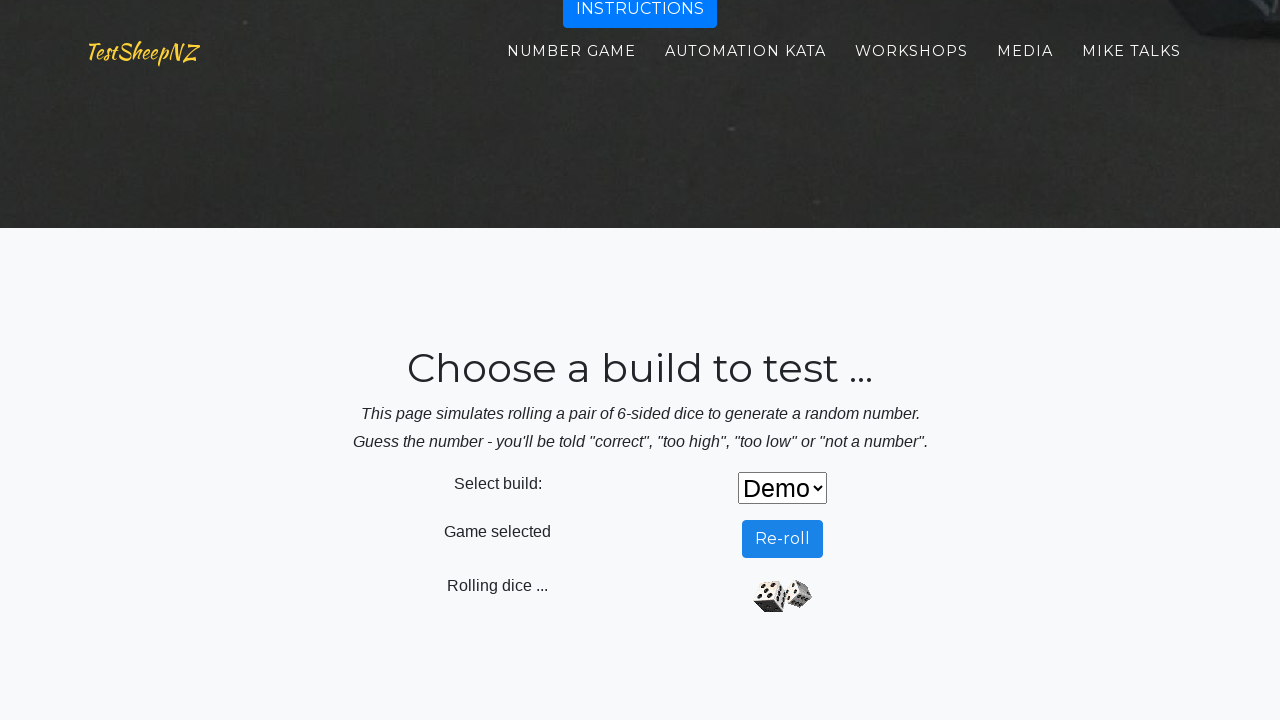

Waited 1 second for dice roll to complete
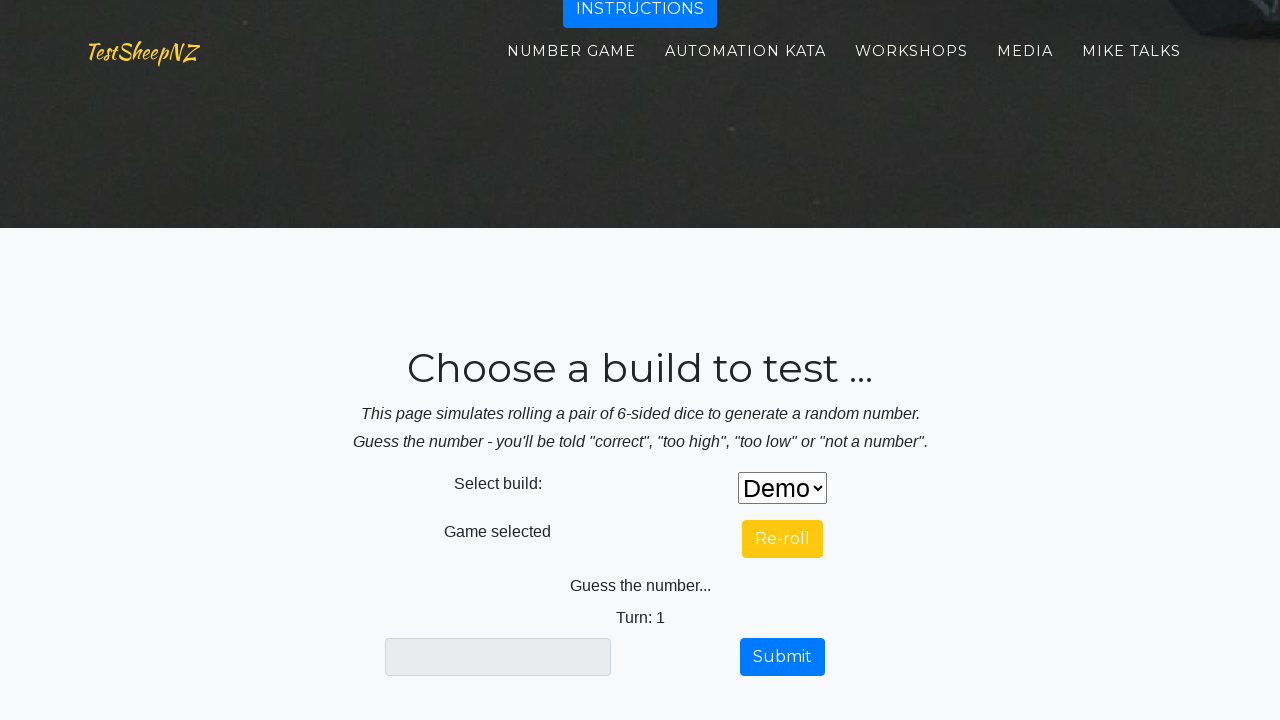

Entered invalid non-numeric input 'string' into number guess field on #numberGuess
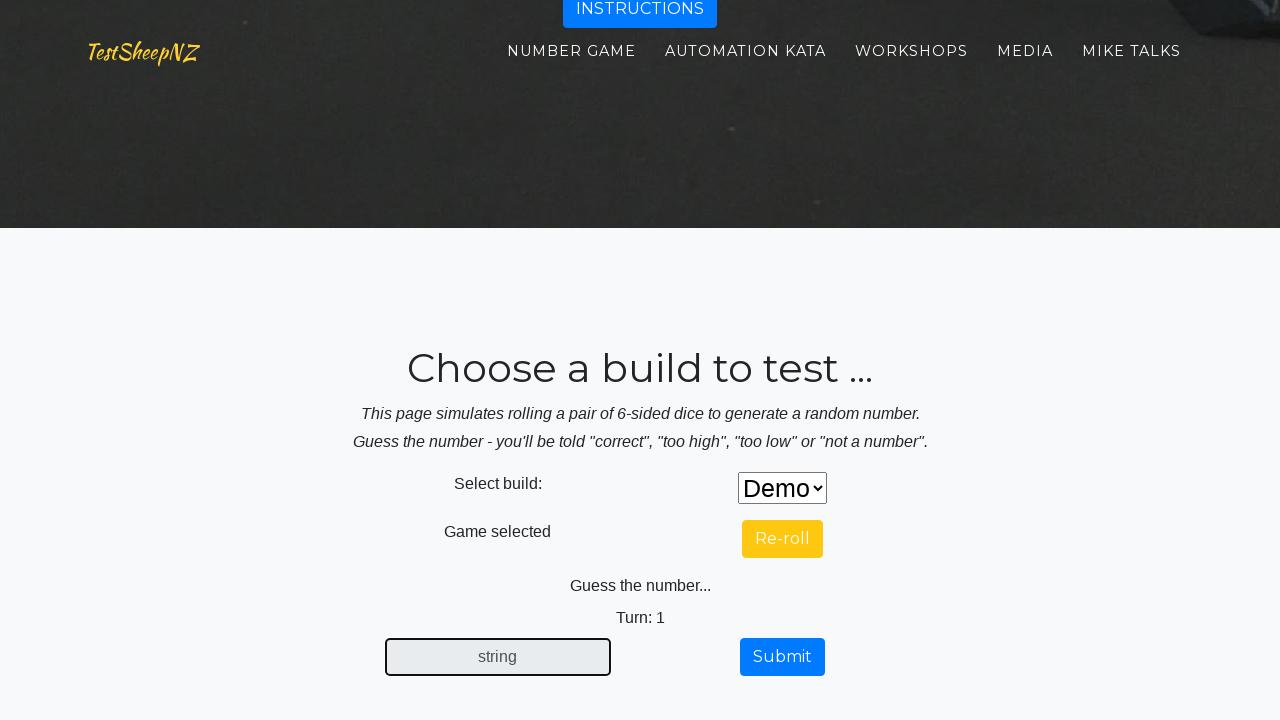

Clicked submit button to submit the invalid guess at (782, 657) on #submitButton
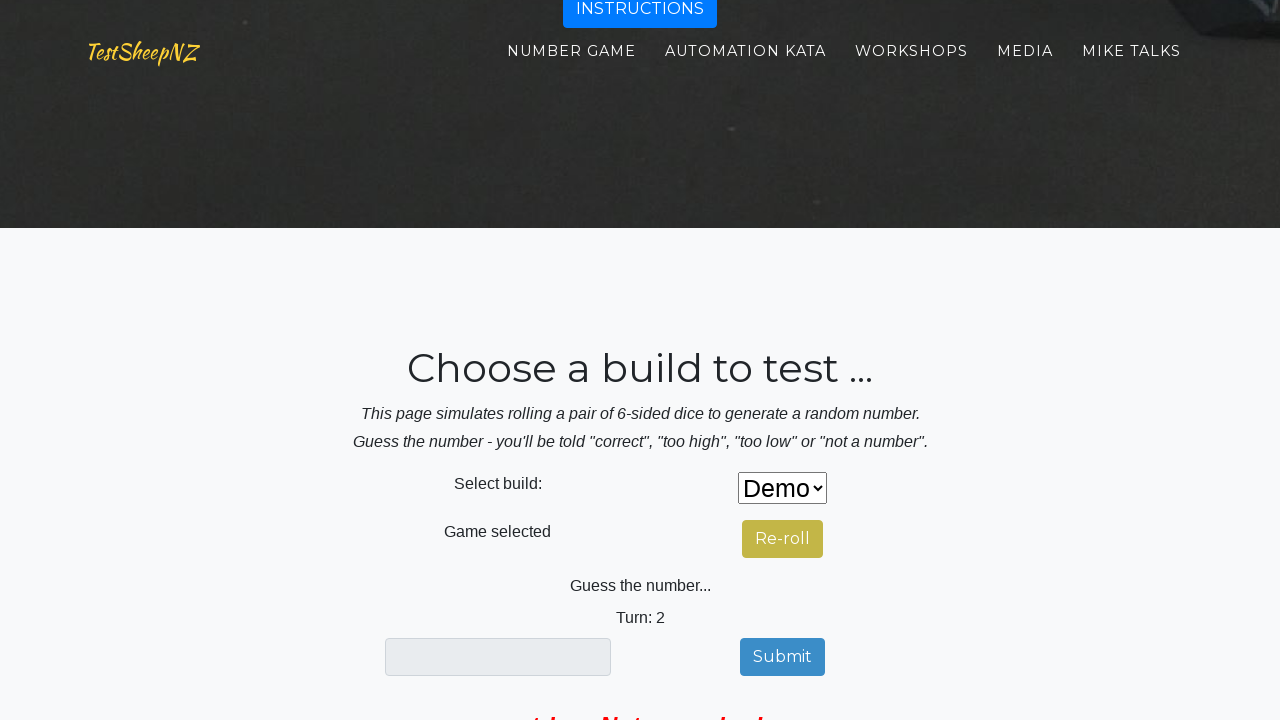

Scrolled to footer to view error message
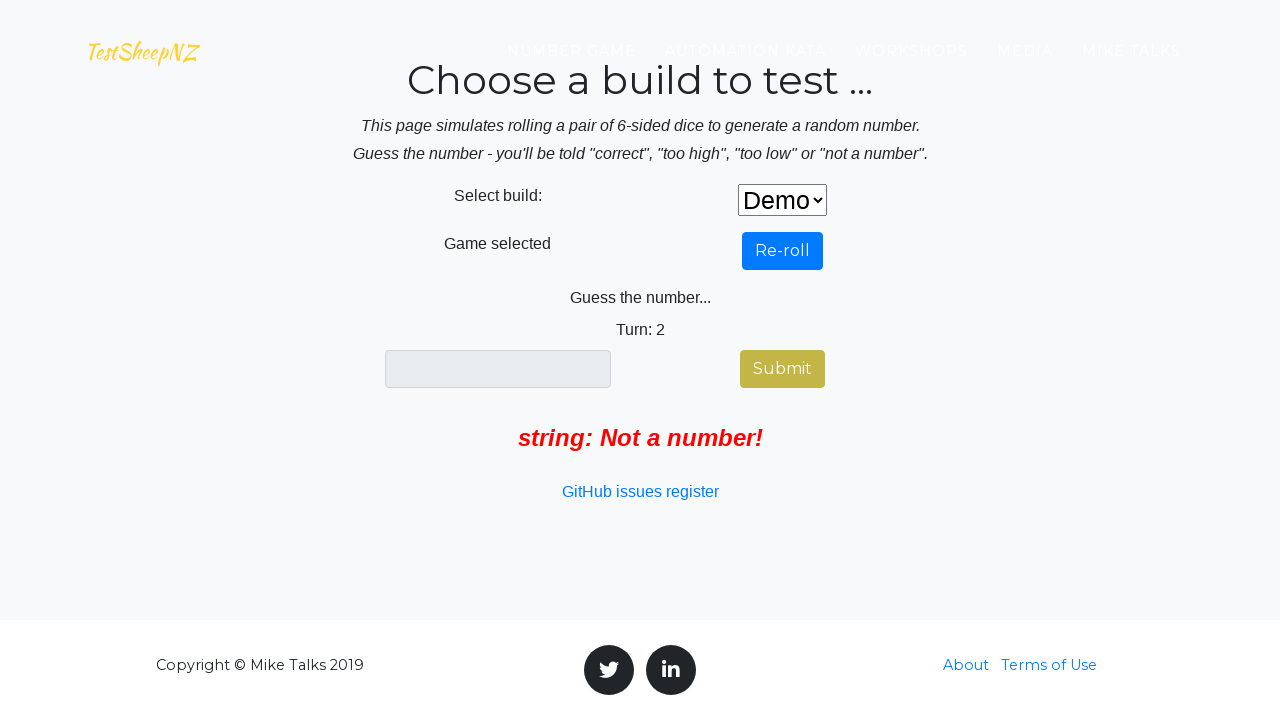

Verified error message displays 'string: Not a number!' for invalid non-numeric input
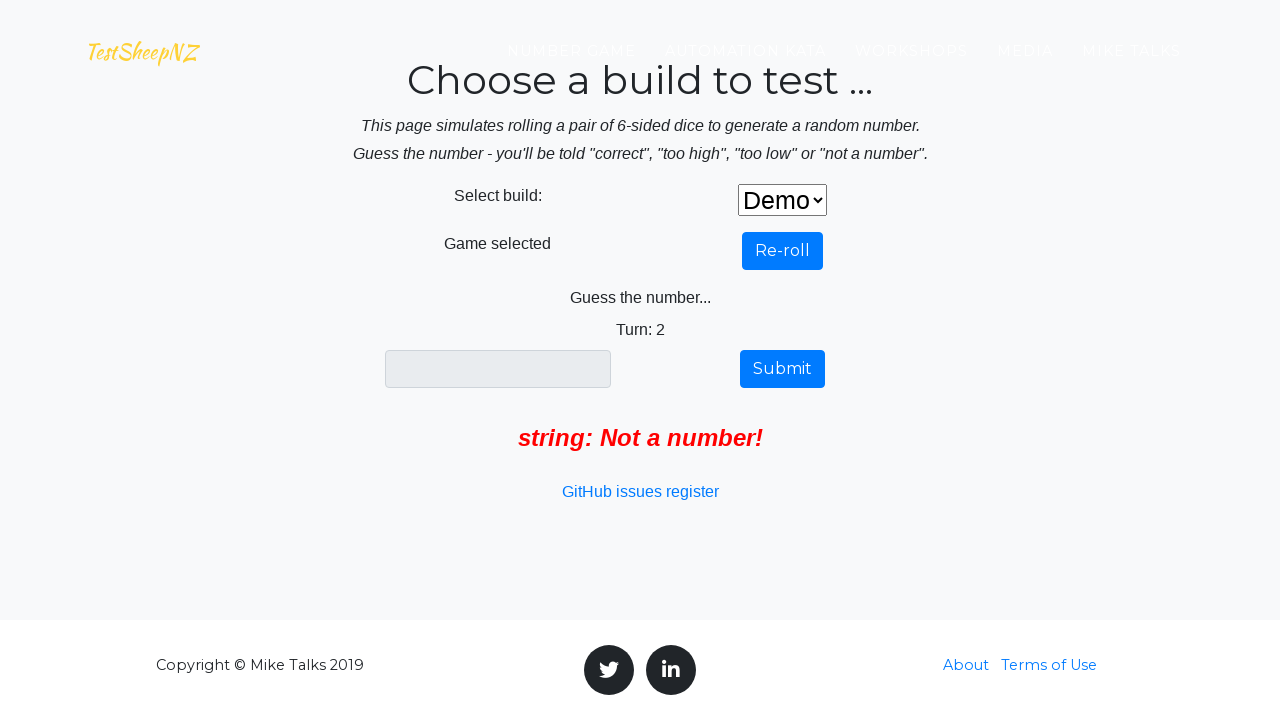

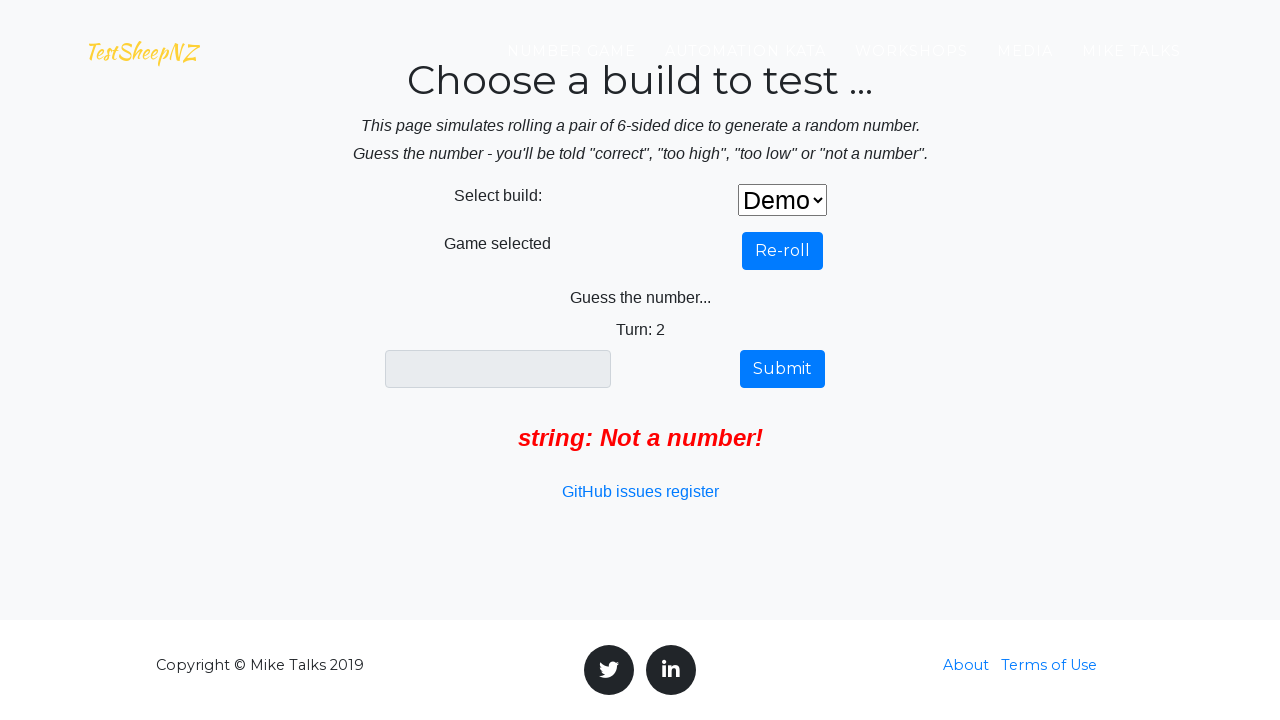